Fills out the RPA Challenge form with personal information (first name, last name, role, company, address, email, phone) and submits it. This is a common RPA training exercise where form fields change positions dynamically.

Starting URL: http://www.rpachallenge.com/

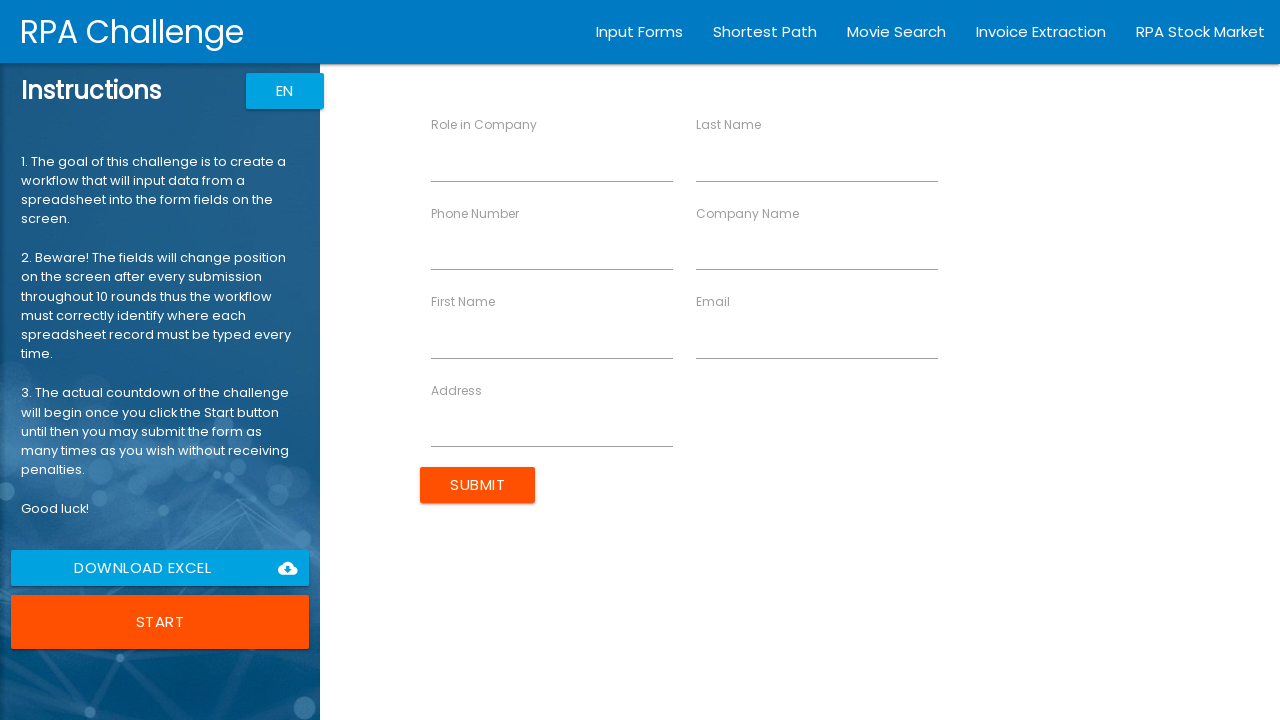

Filled First Name field with 'Michael' on //input[@ng-reflect-name='labelFirstName']
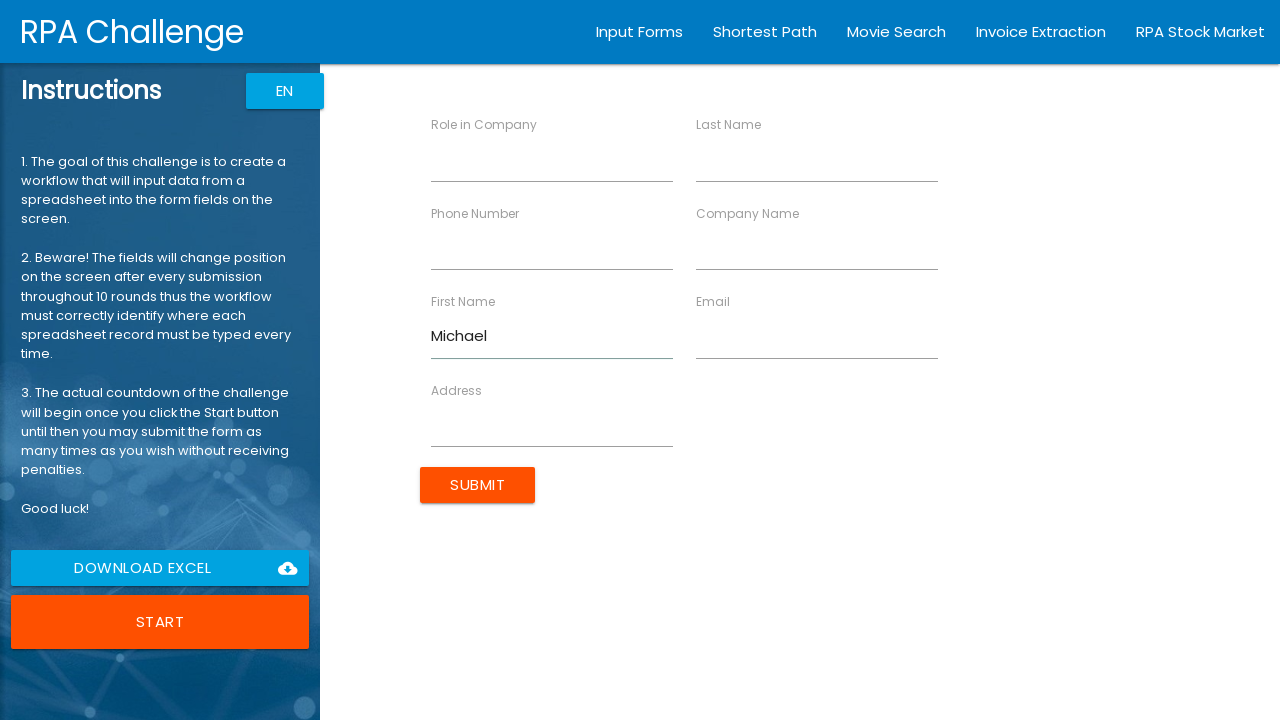

Filled Last Name field with 'Anderson' on //input[@ng-reflect-name='labelLastName']
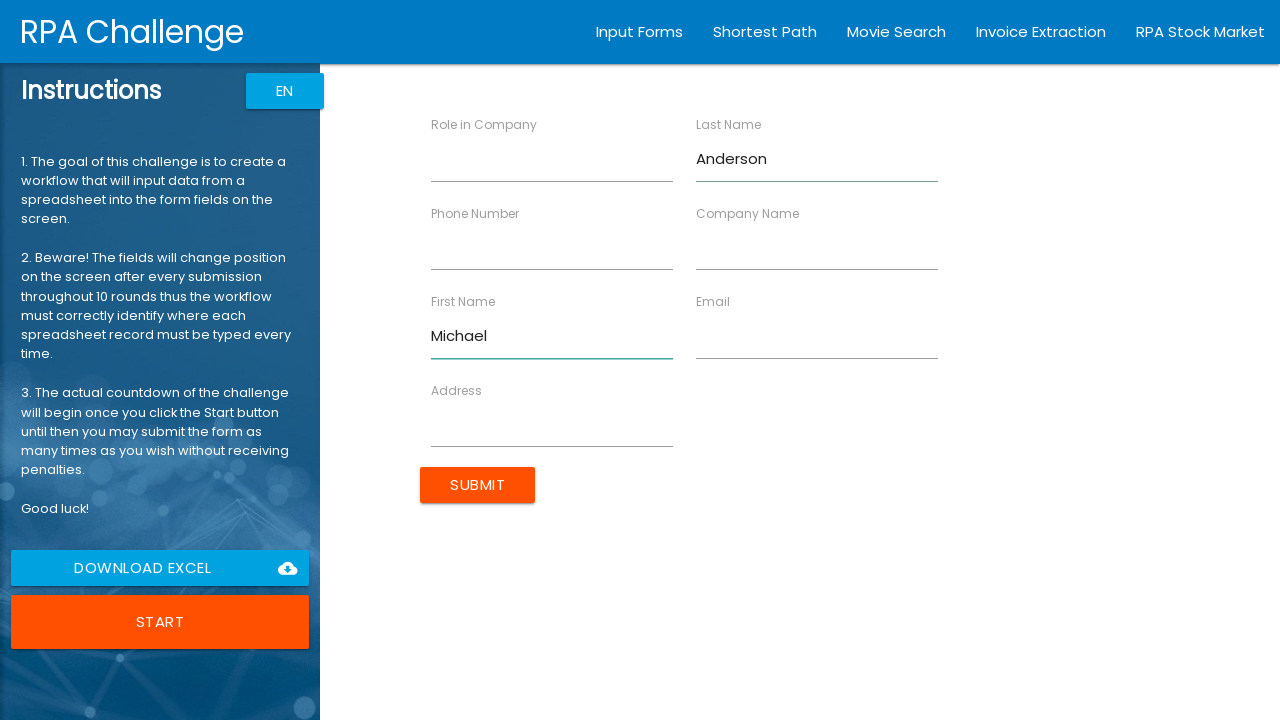

Filled Role field with 'Software Engineer' on //input[@ng-reflect-name='labelRole']
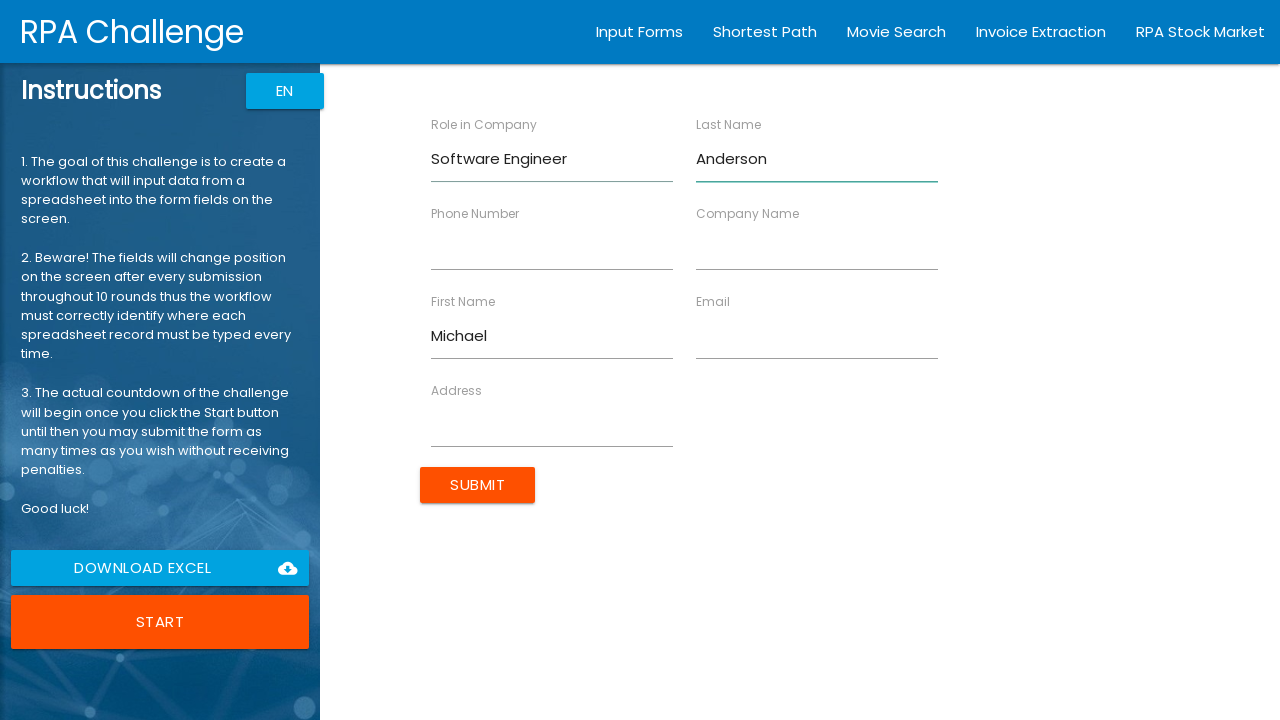

Filled Company Name field with 'TechCorp Industries' on //input[@ng-reflect-name='labelCompanyName']
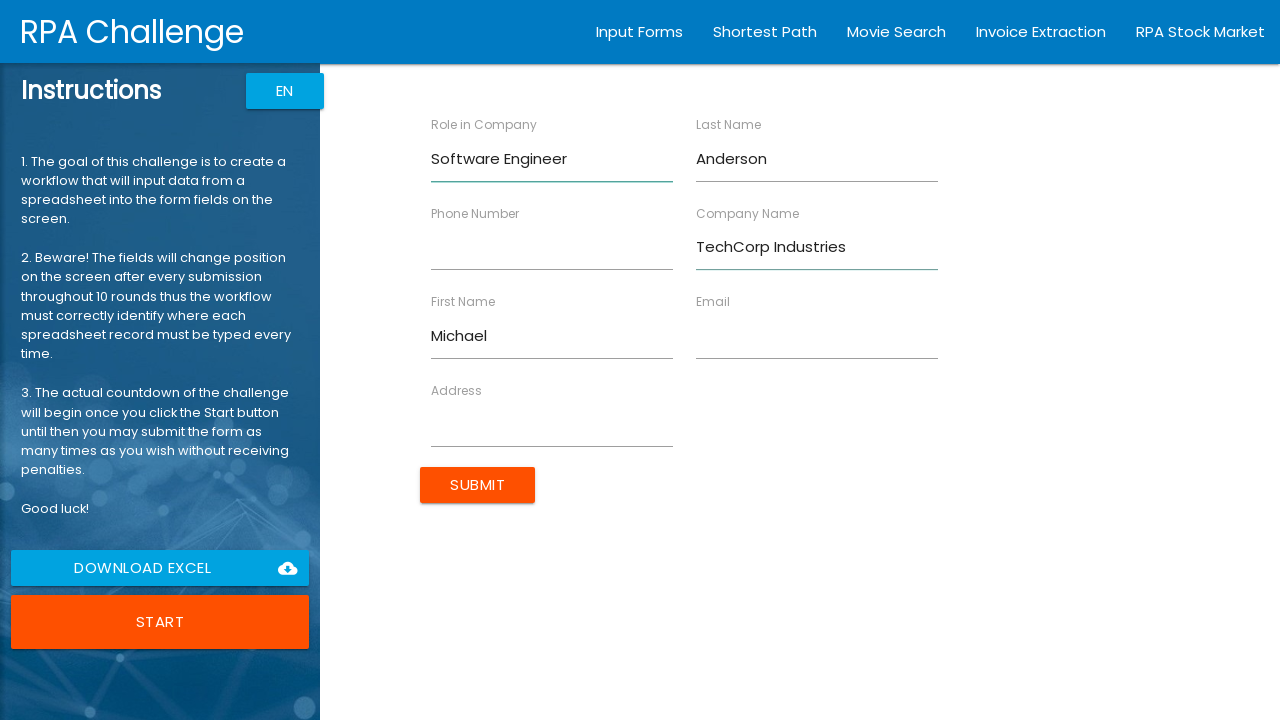

Filled Address field with '742 Innovation Drive, Suite 300' on //input[@ng-reflect-name='labelAddress']
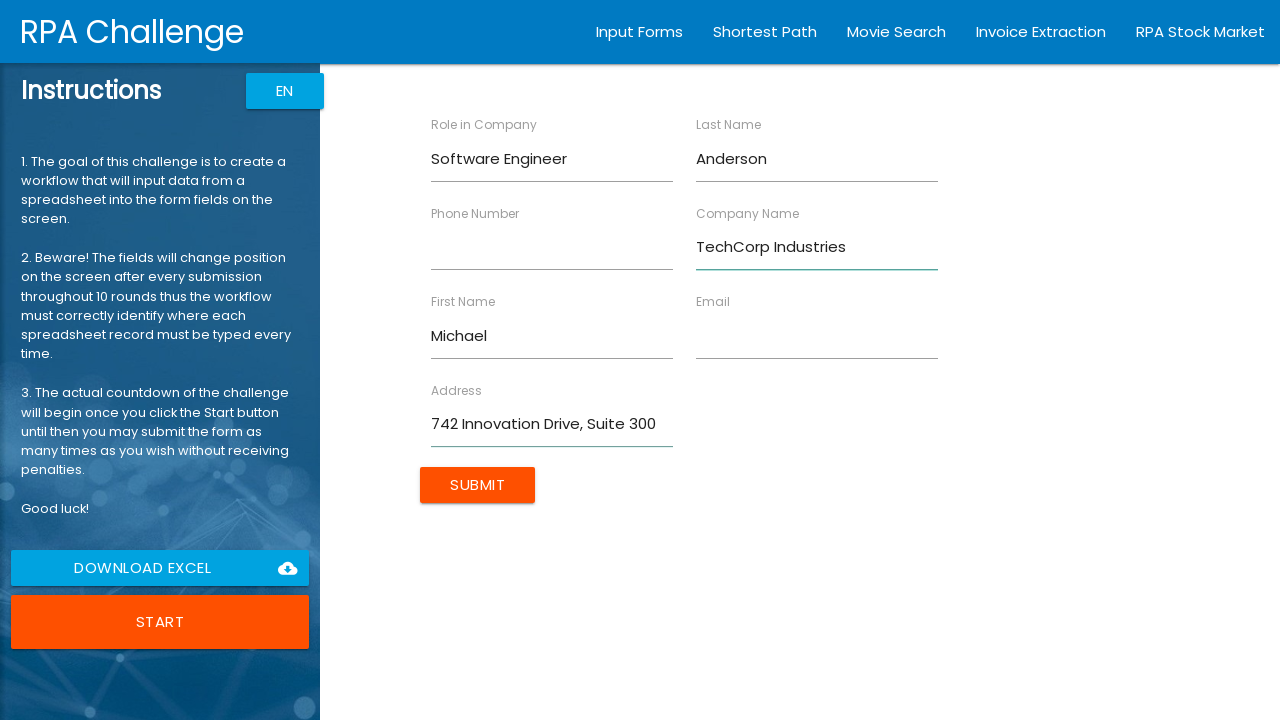

Filled Email field with 'm.anderson@techcorp.com' on //input[@ng-reflect-name='labelEmail']
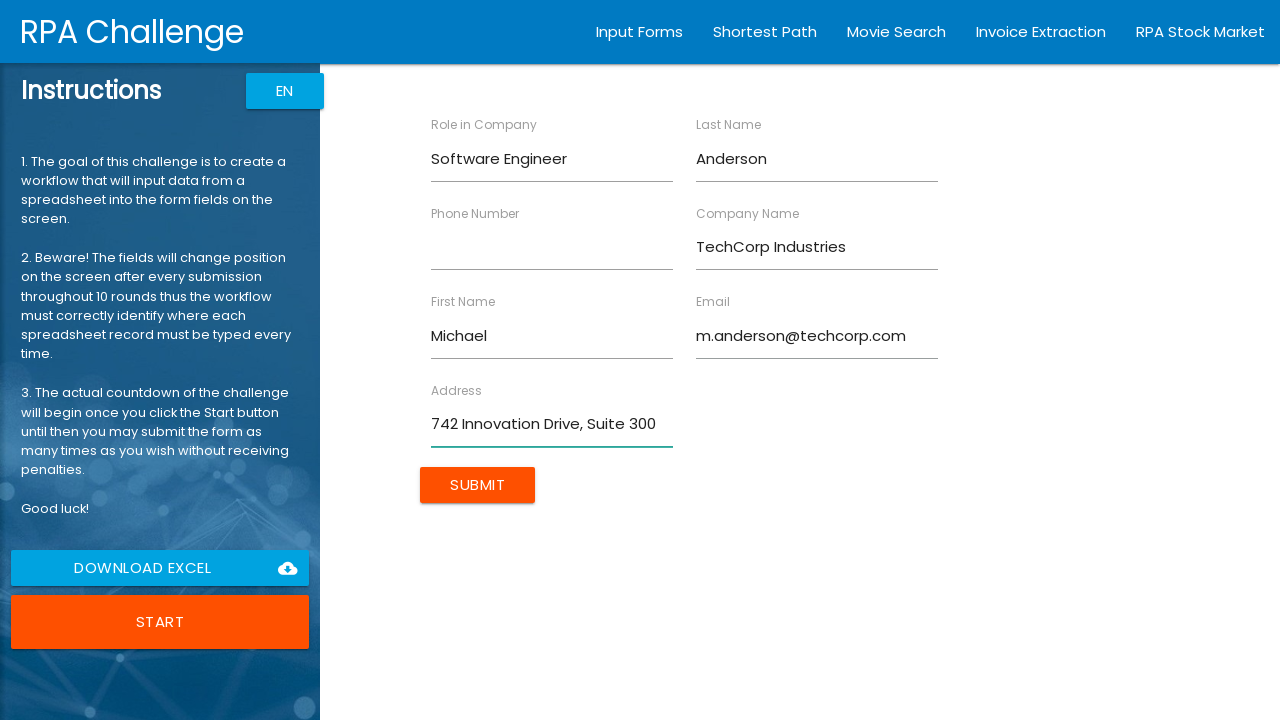

Filled Phone Number field with '5551234567' on //input[@ng-reflect-name='labelPhone']
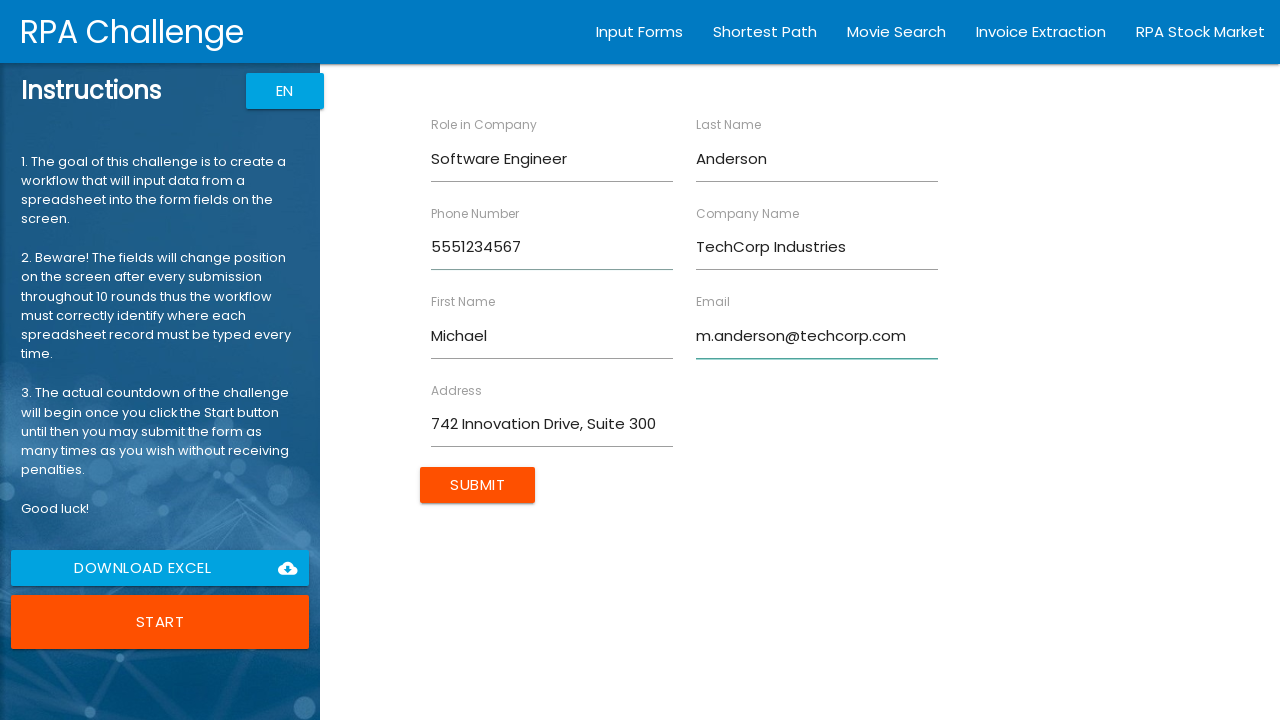

Clicked Submit button to complete form submission at (478, 485) on input[type='submit']
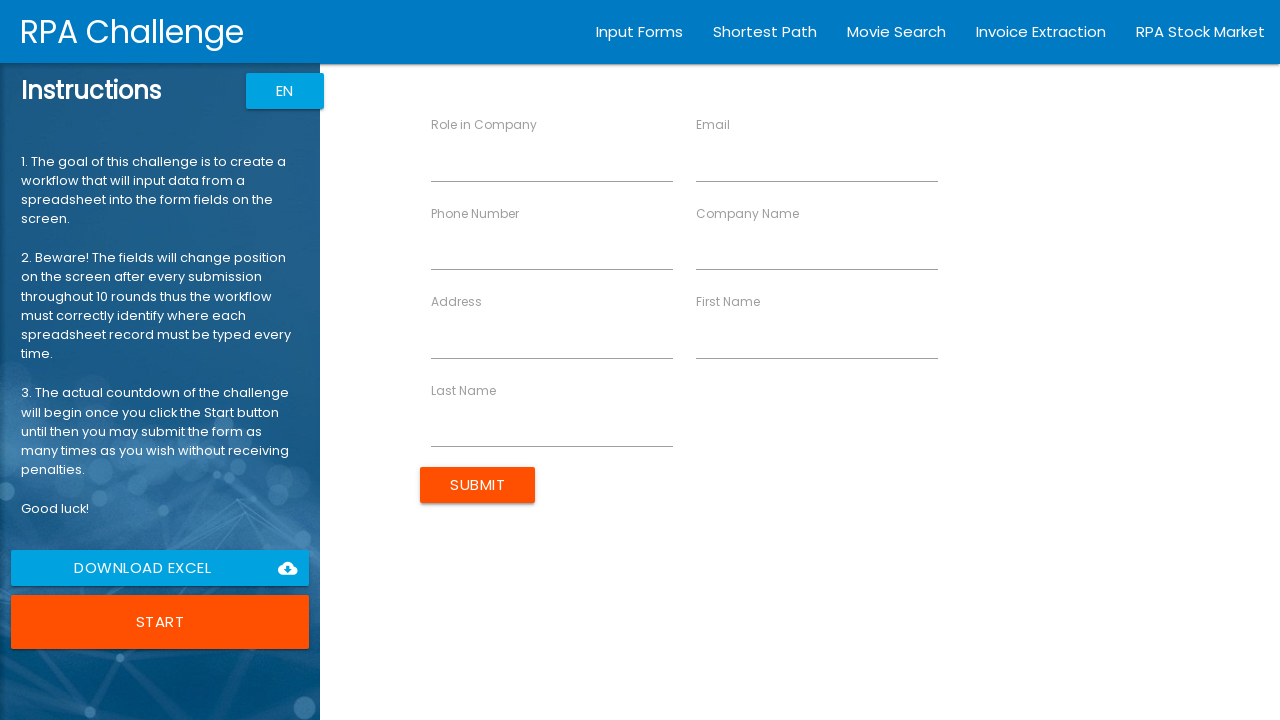

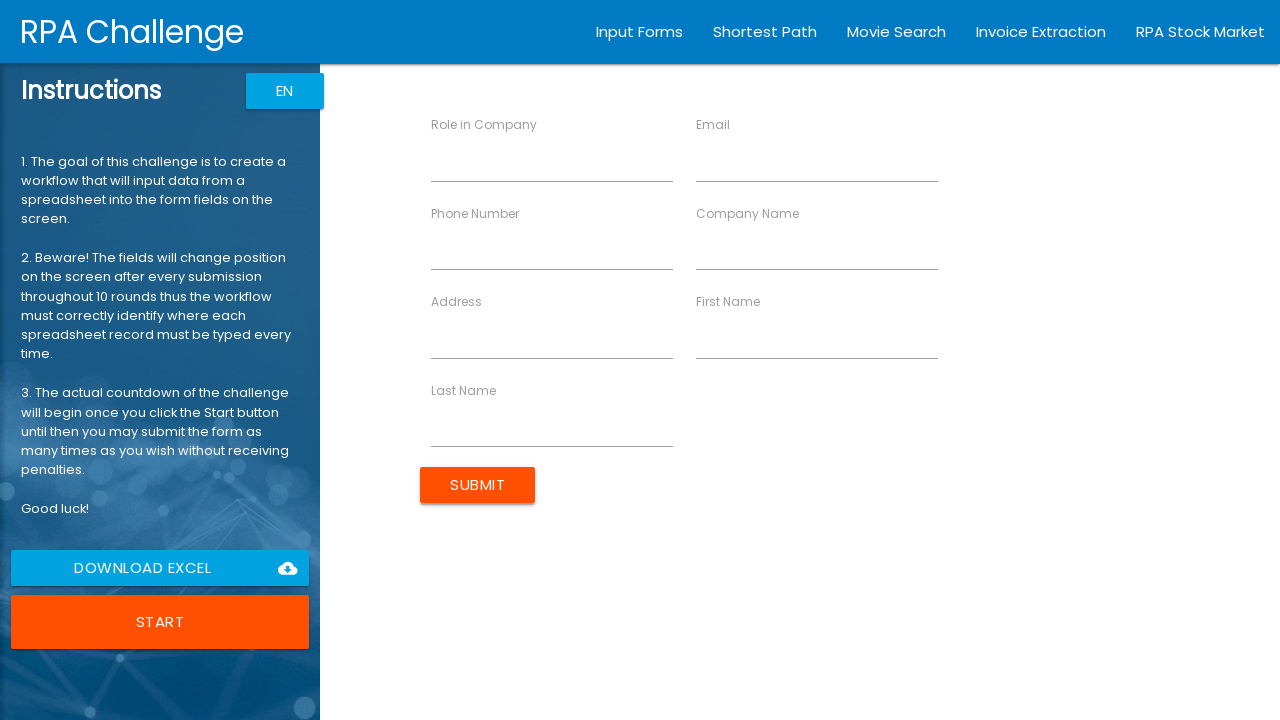